Navigates to Rediffmail homepage using Firefox browser

Starting URL: http://www.rediffmail.com

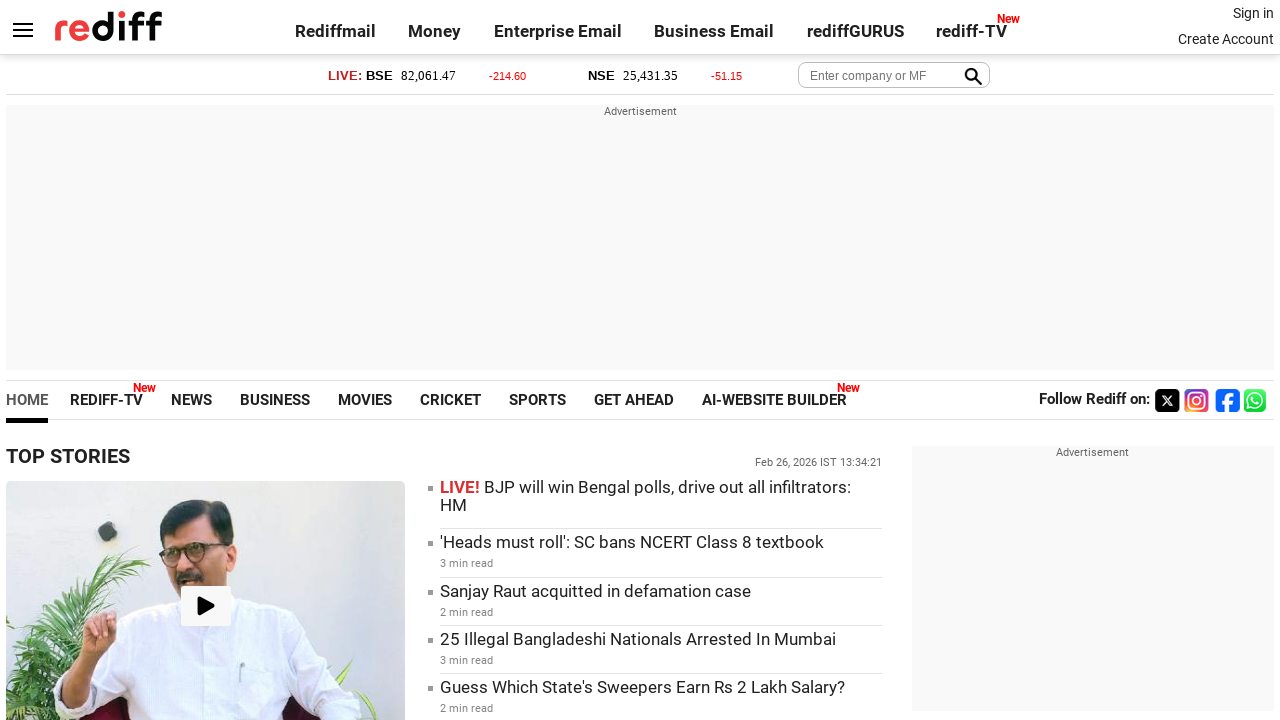

Navigated to Rediffmail homepage using Firefox browser
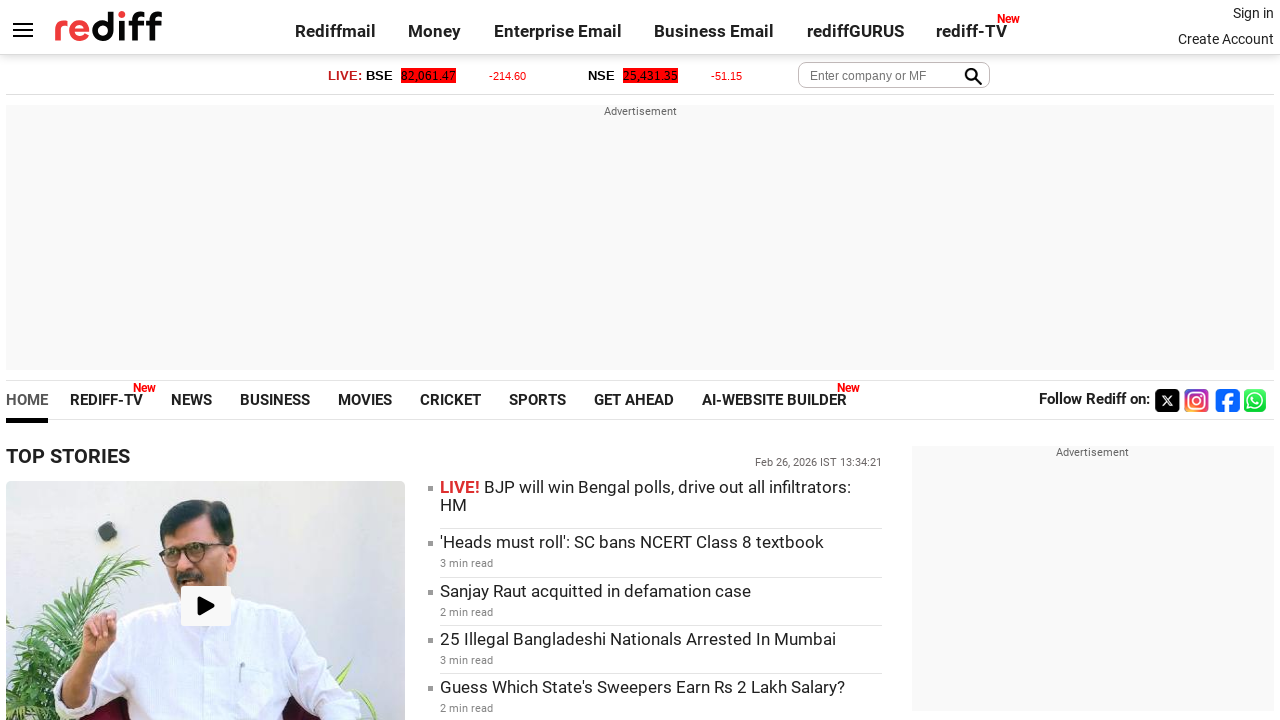

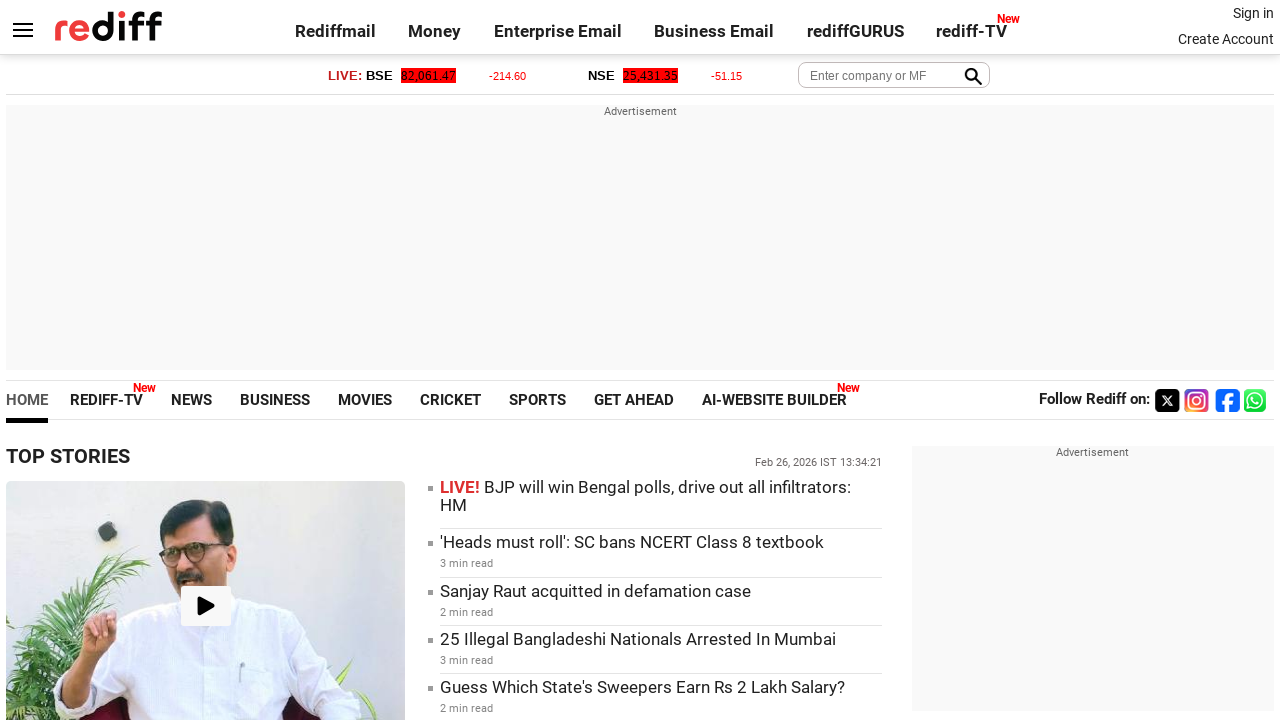